Tests the checkout process by placing an order with customer information and payment details

Starting URL: https://www.demoblaze.com/index.html

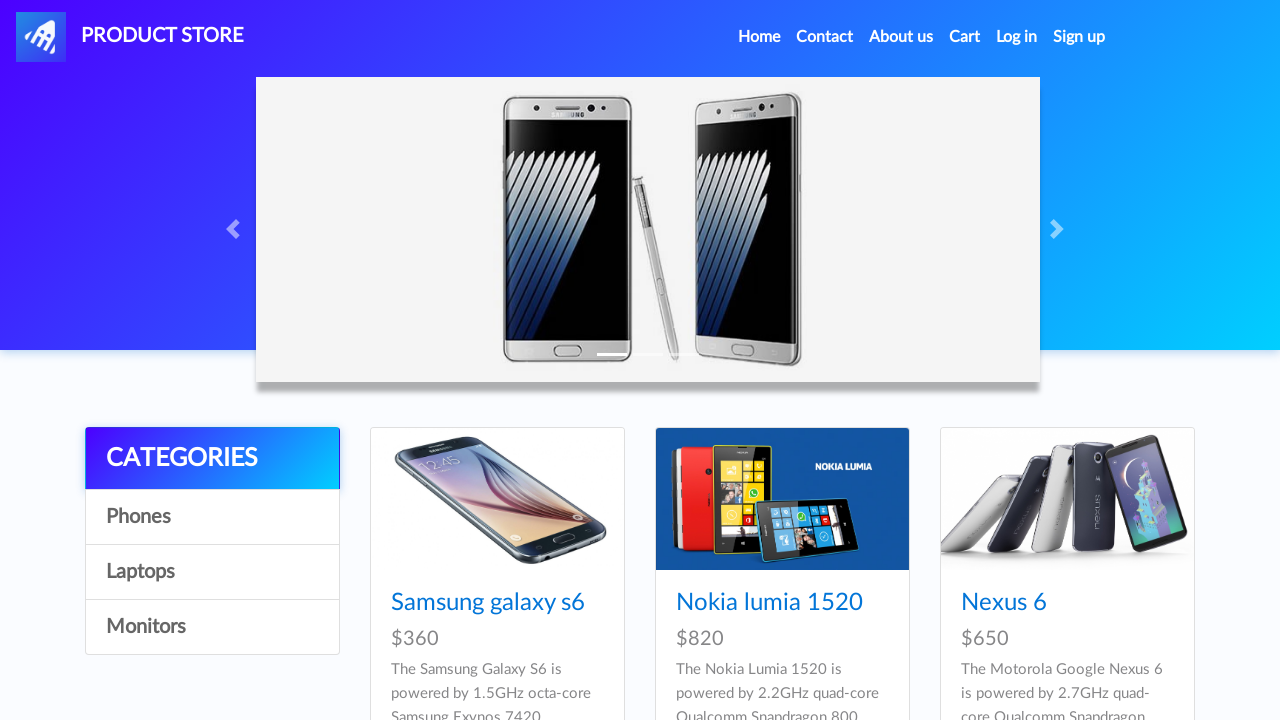

Clicked on cart button to navigate to shopping cart at (965, 37) on #cartur
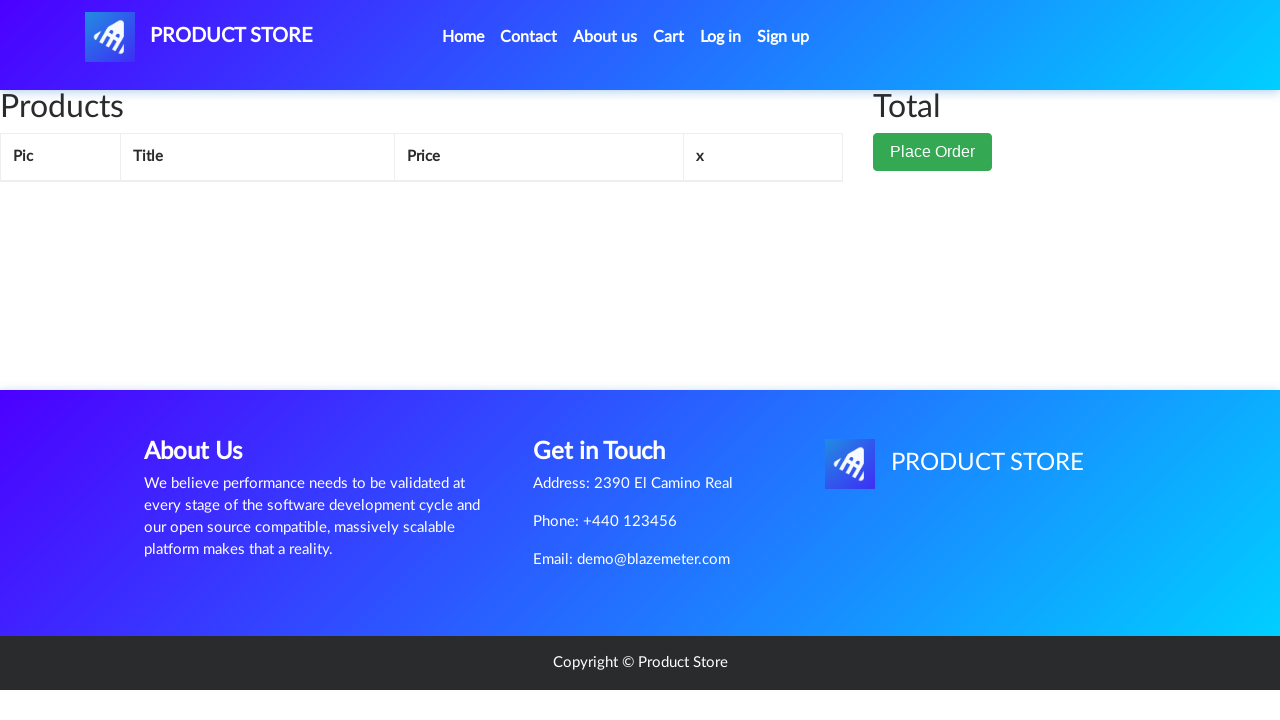

Clicked Place Order button at (933, 152) on css=.btn-success
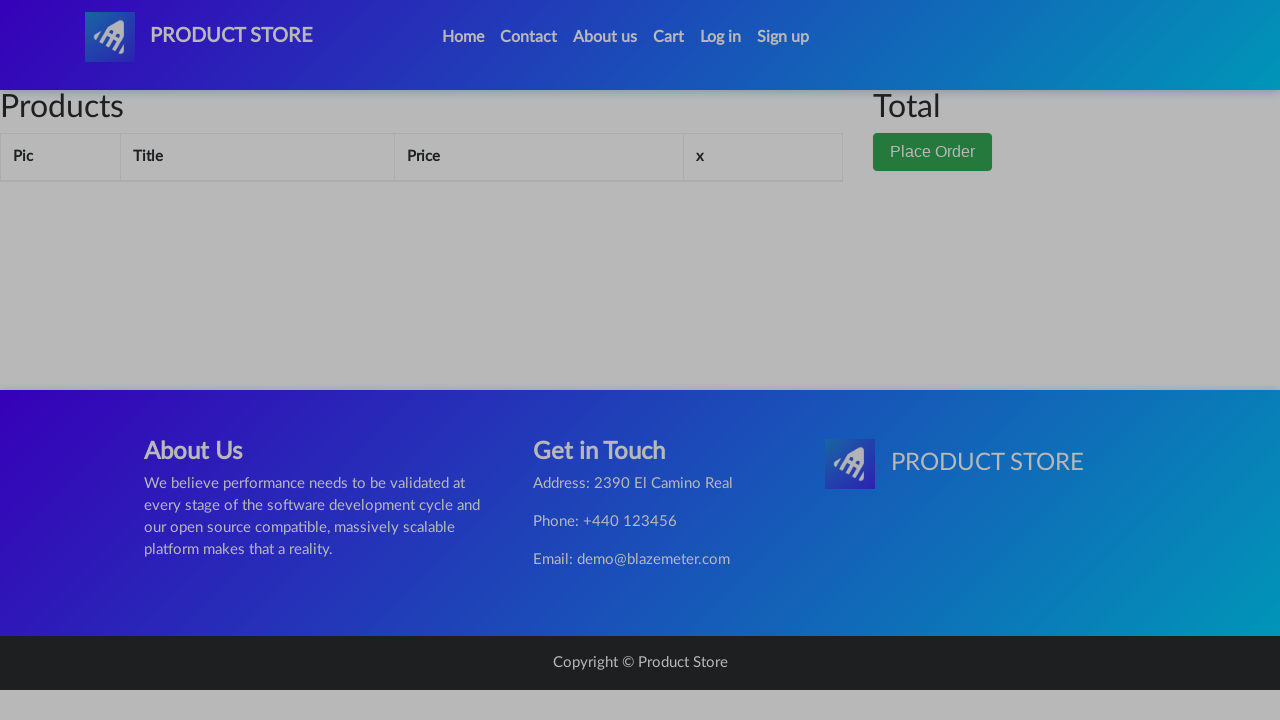

Filled name field with 'John Smith' on #name
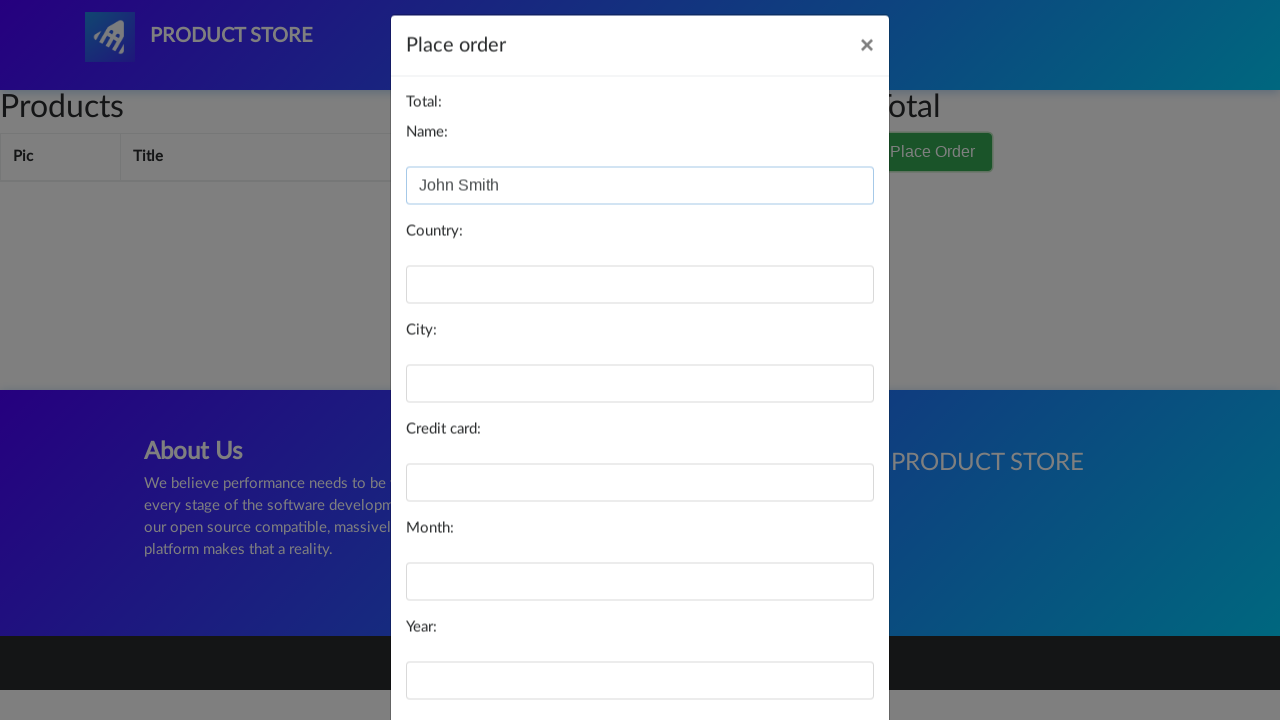

Filled country field with 'United States' on #country
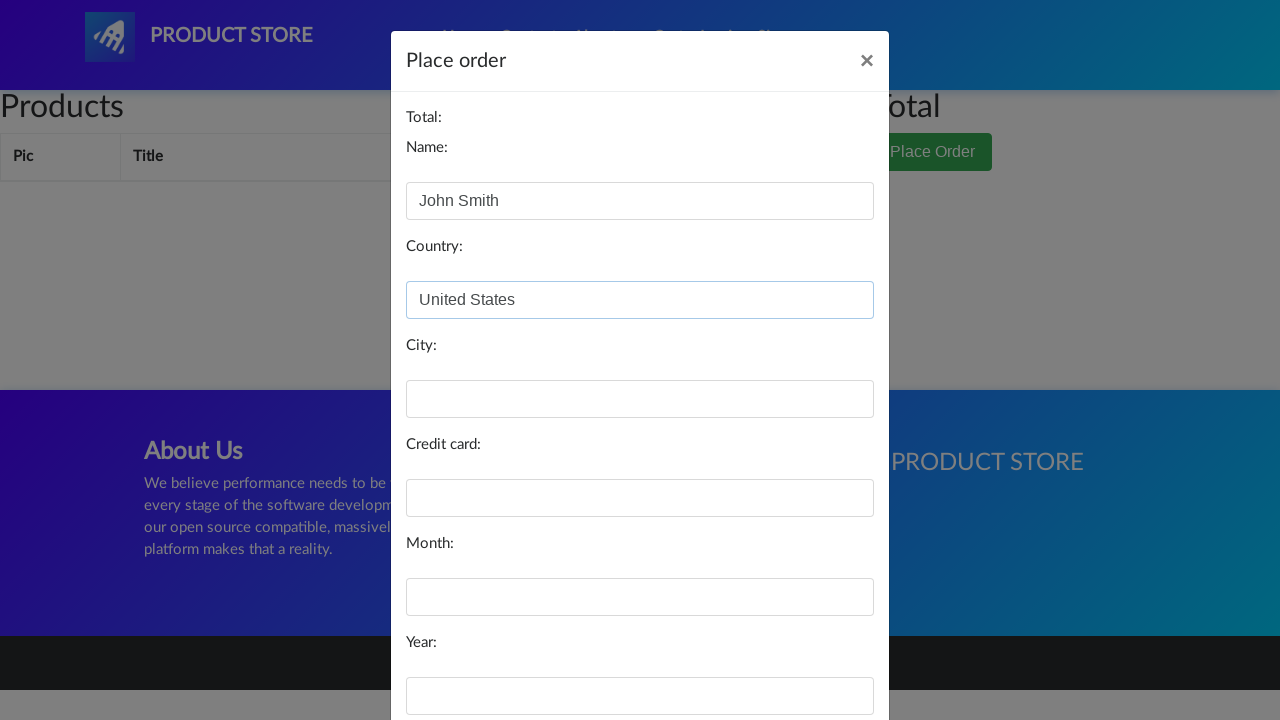

Filled city field with 'New York' on #city
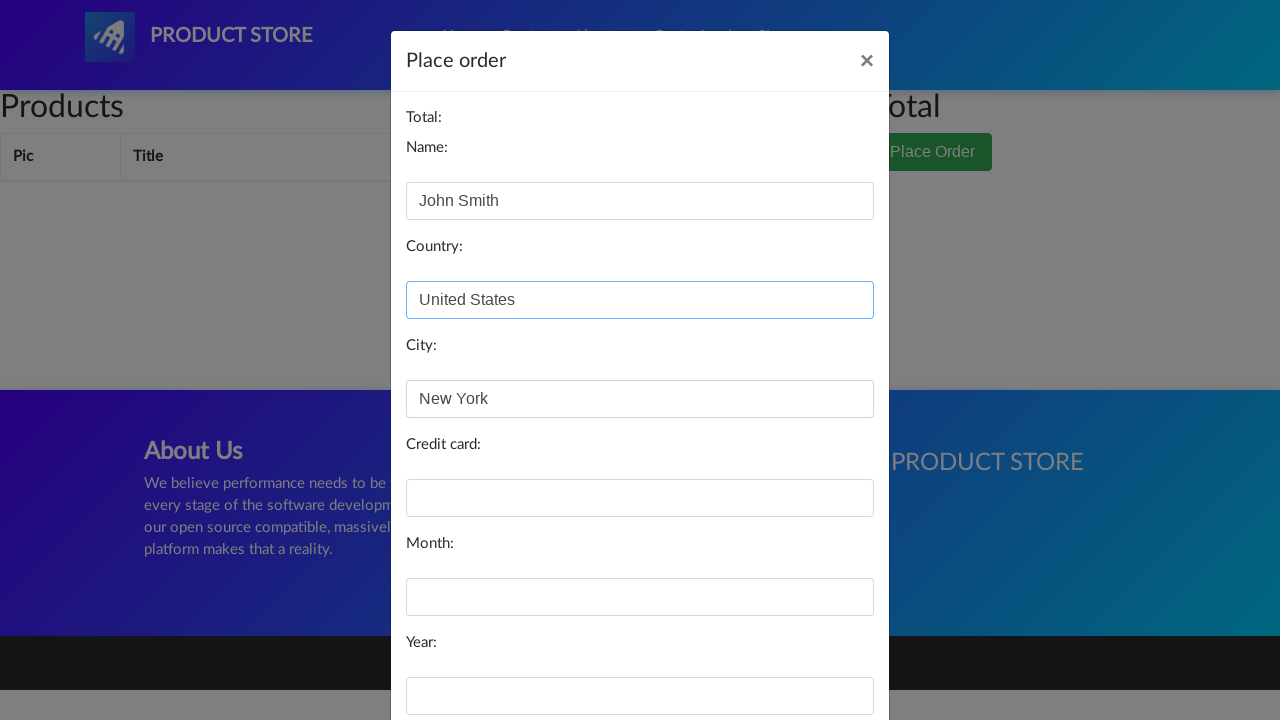

Filled credit card number field on #card
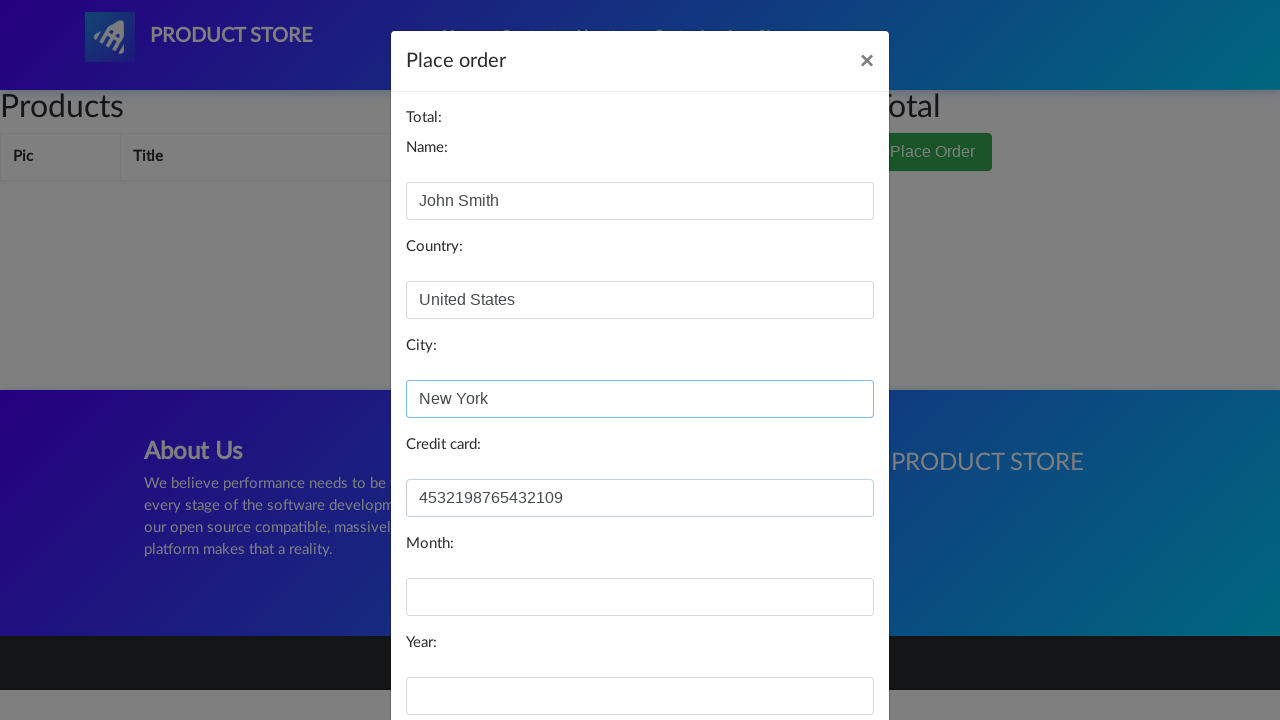

Filled month field with 'December' on #month
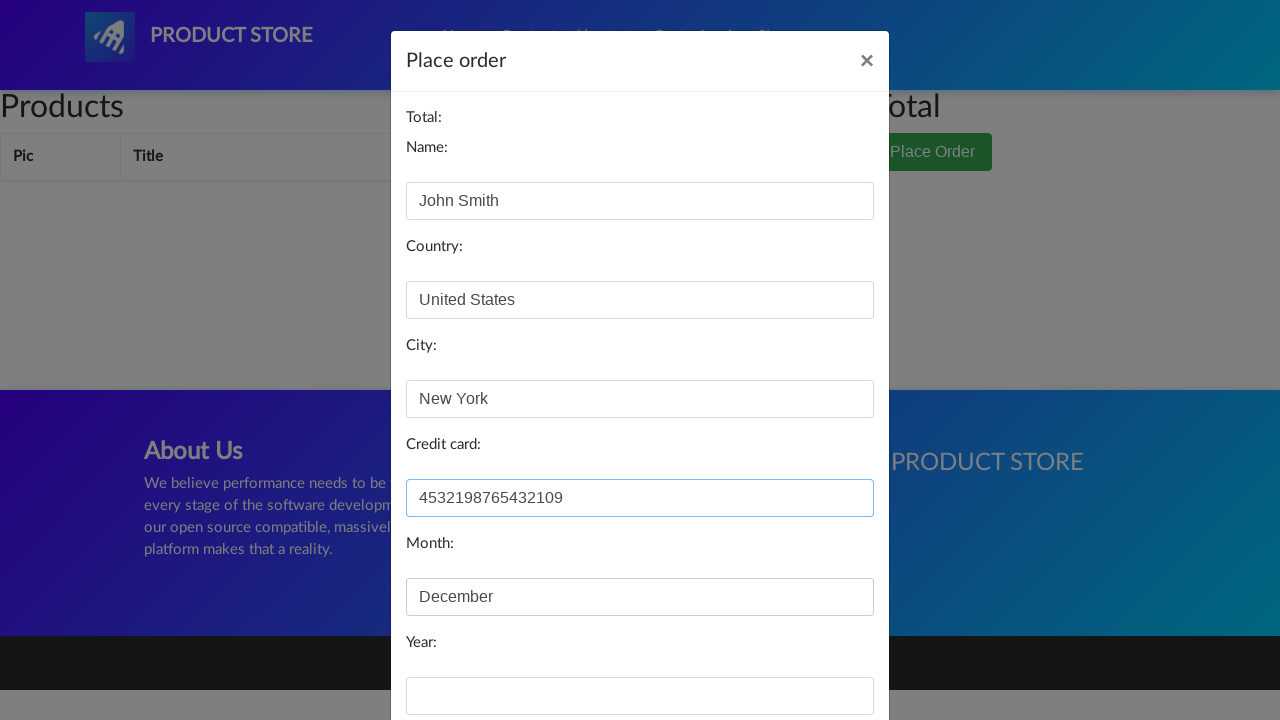

Filled year field with '2024' on #year
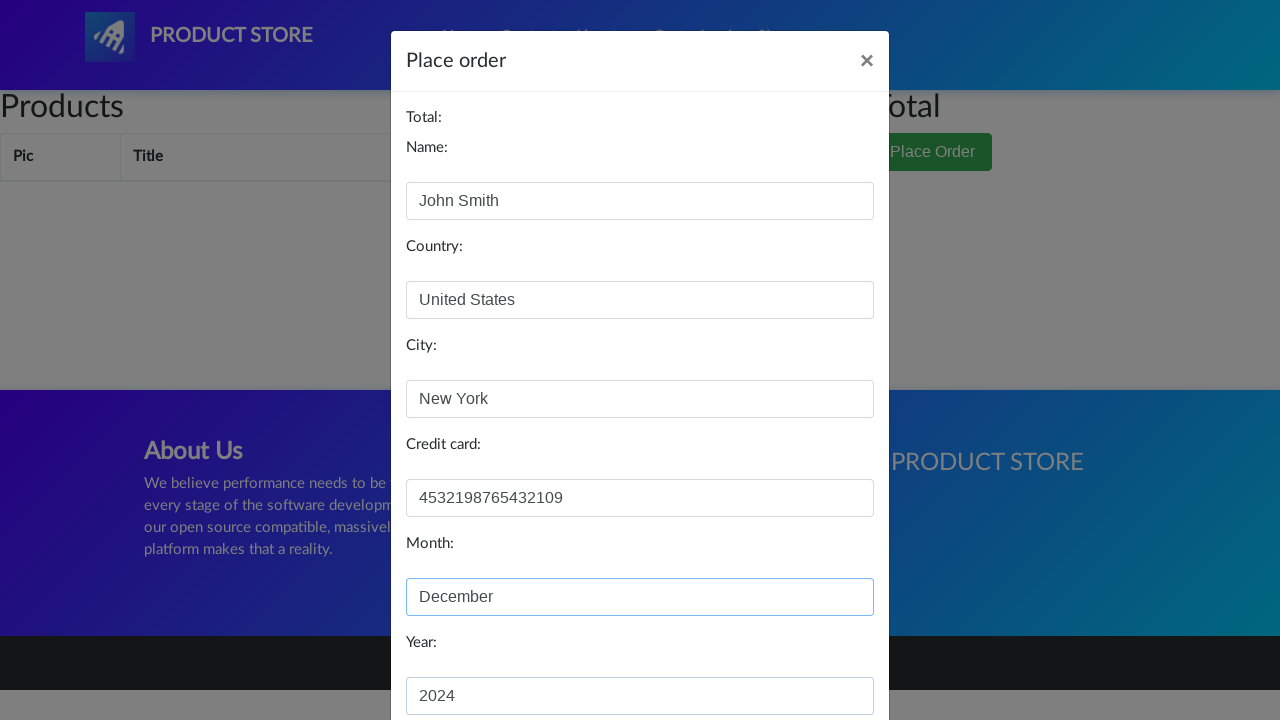

Clicked primary button to submit order at (823, 655) on css=#orderModal .btn-primary
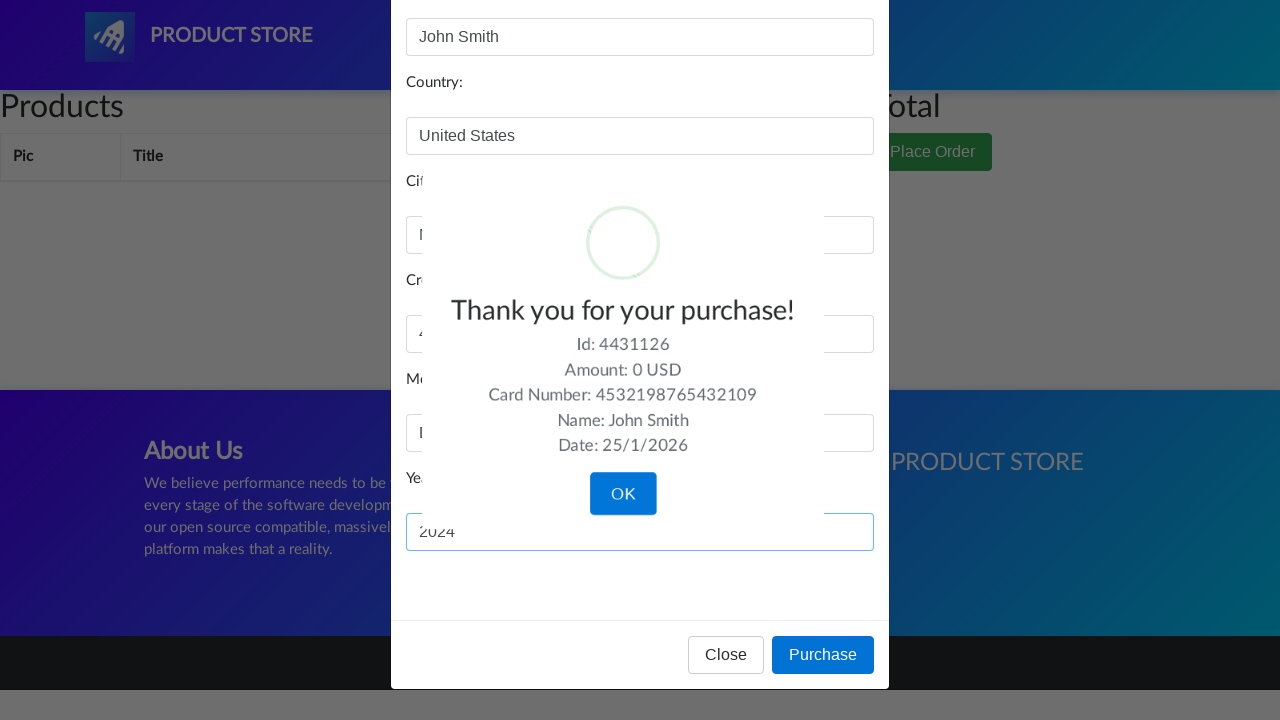

Clicked confirm button to finalize purchase at (623, 521) on css=.confirm
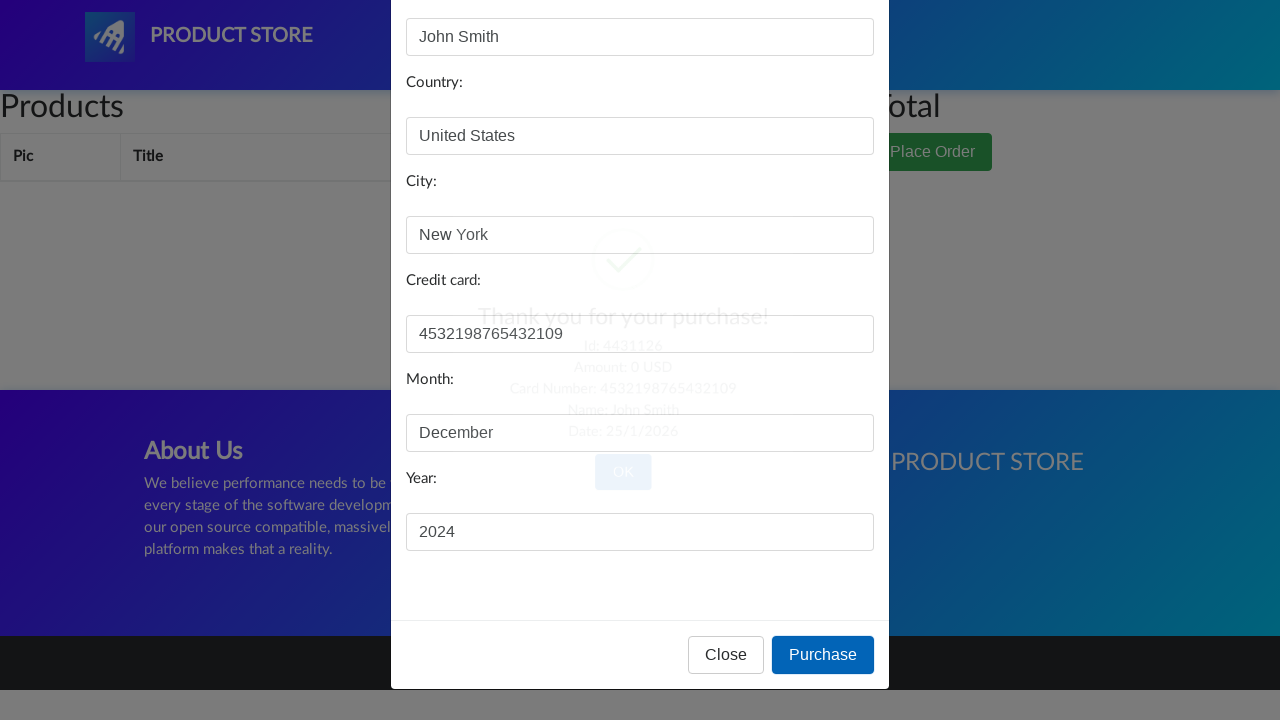

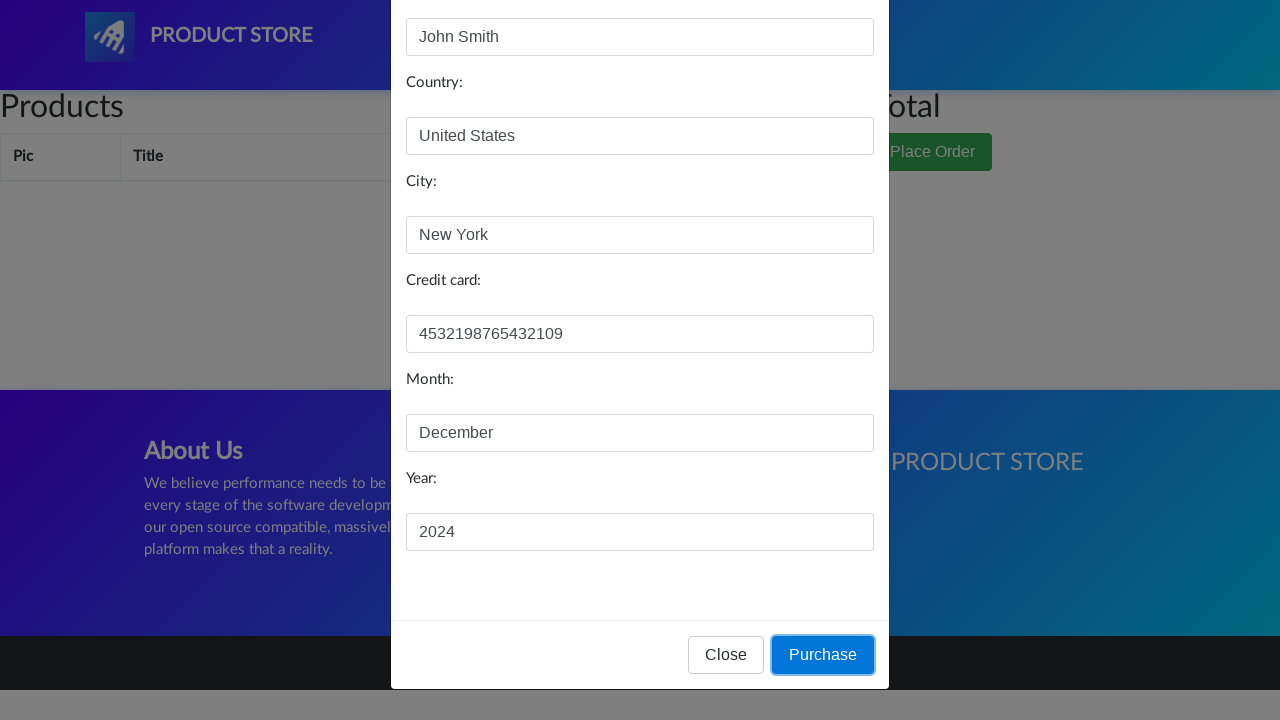